Tests keyboard and mouse input functionality by entering text in a name field and clicking a submit button

Starting URL: https://formy-project.herokuapp.com/keypress

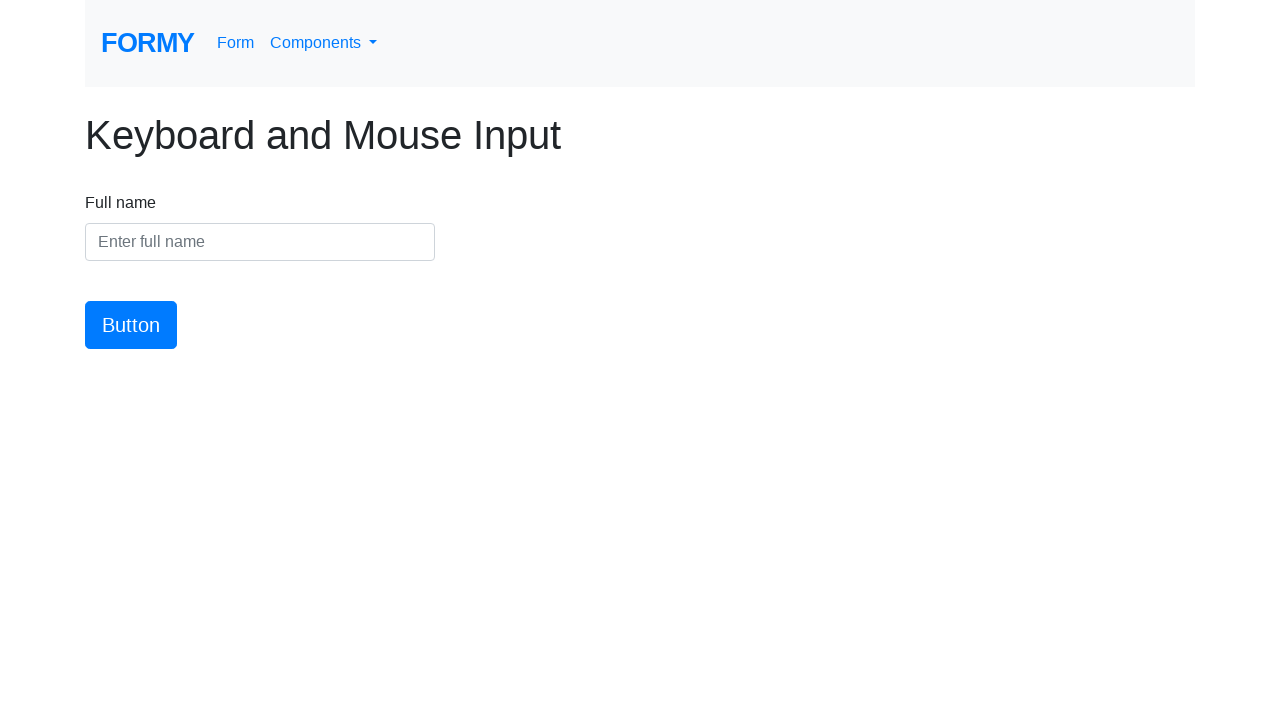

Waited for name input field to be available
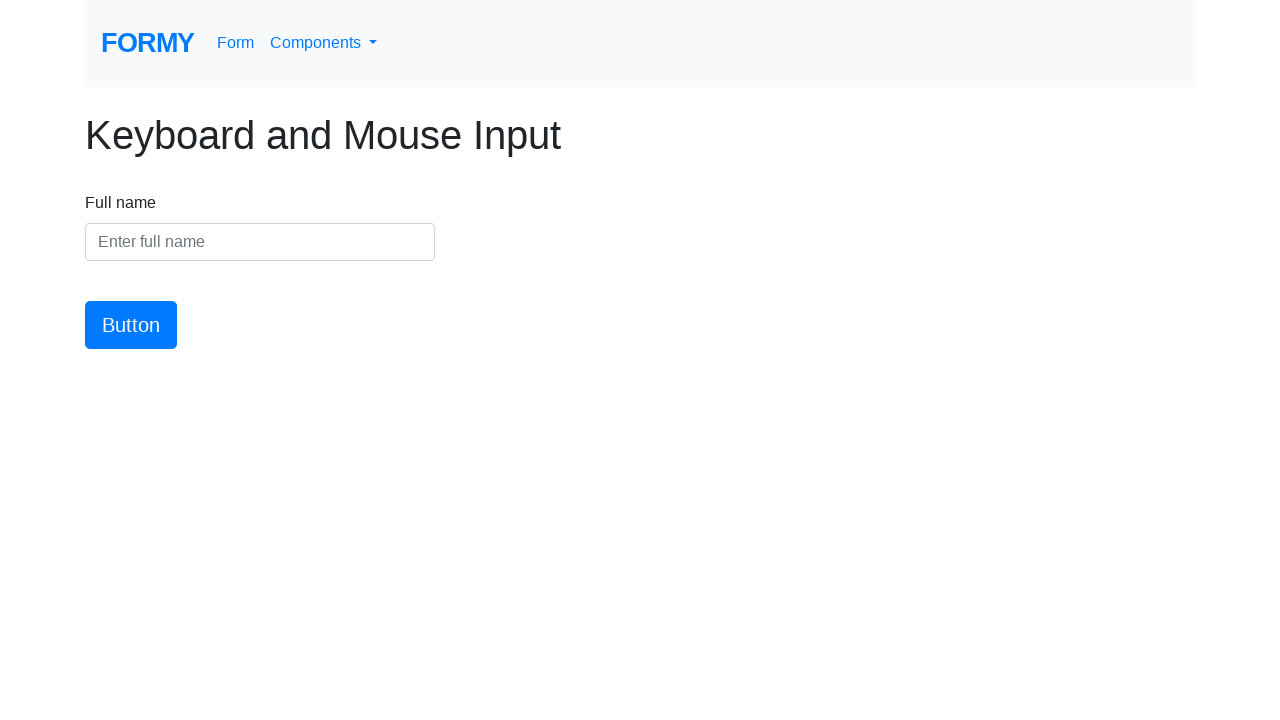

Clicked on name input field to activate it at (260, 242) on #name
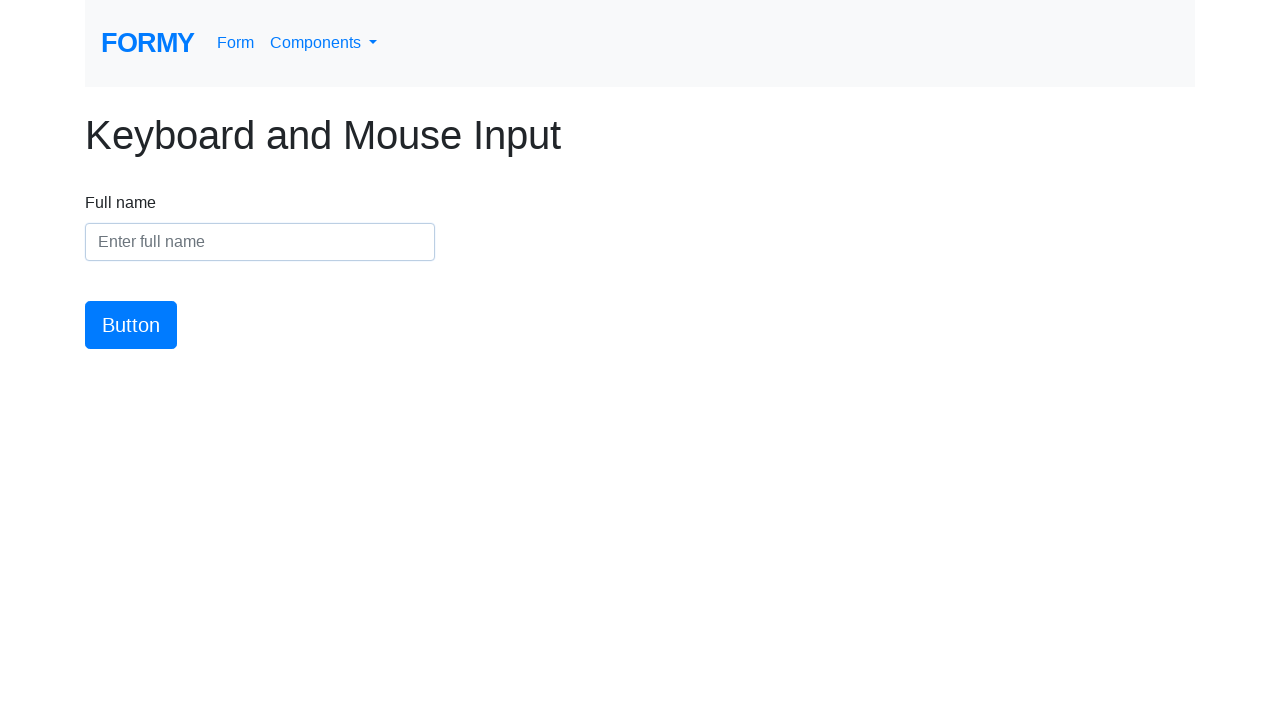

Entered 'Ron Rendessy' into the name field on #name
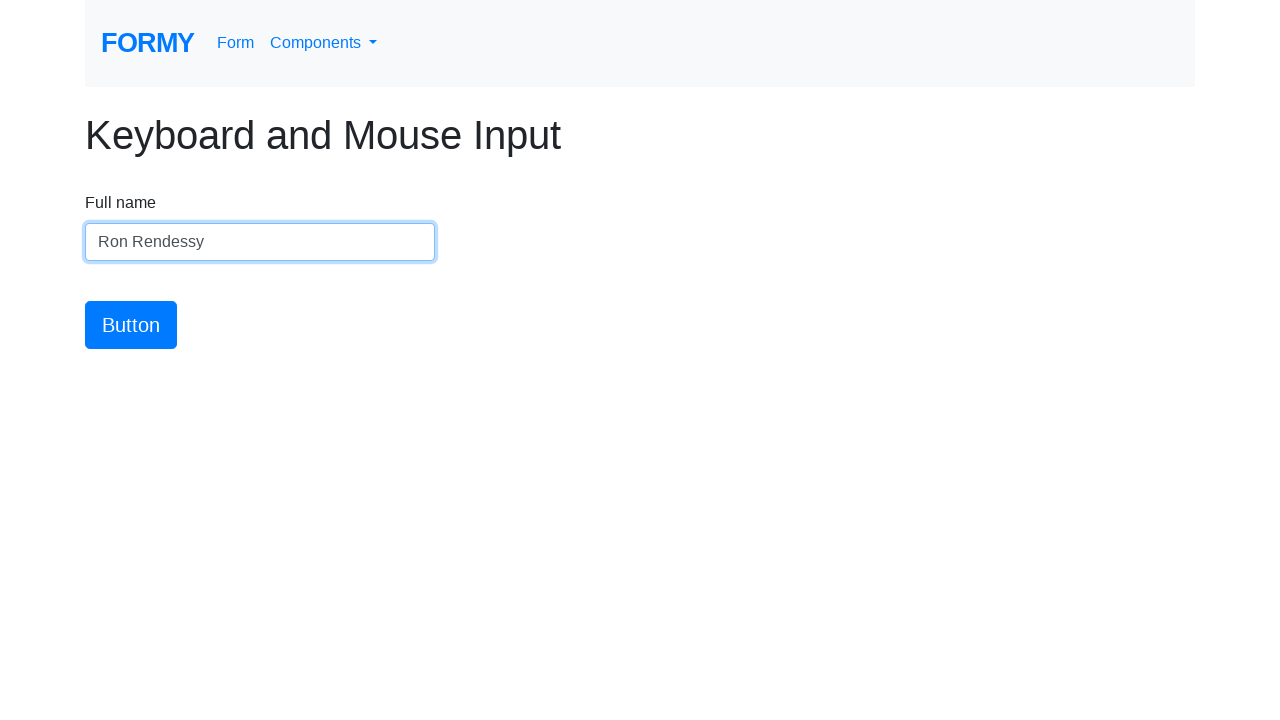

Clicked the submit button at (131, 325) on #button
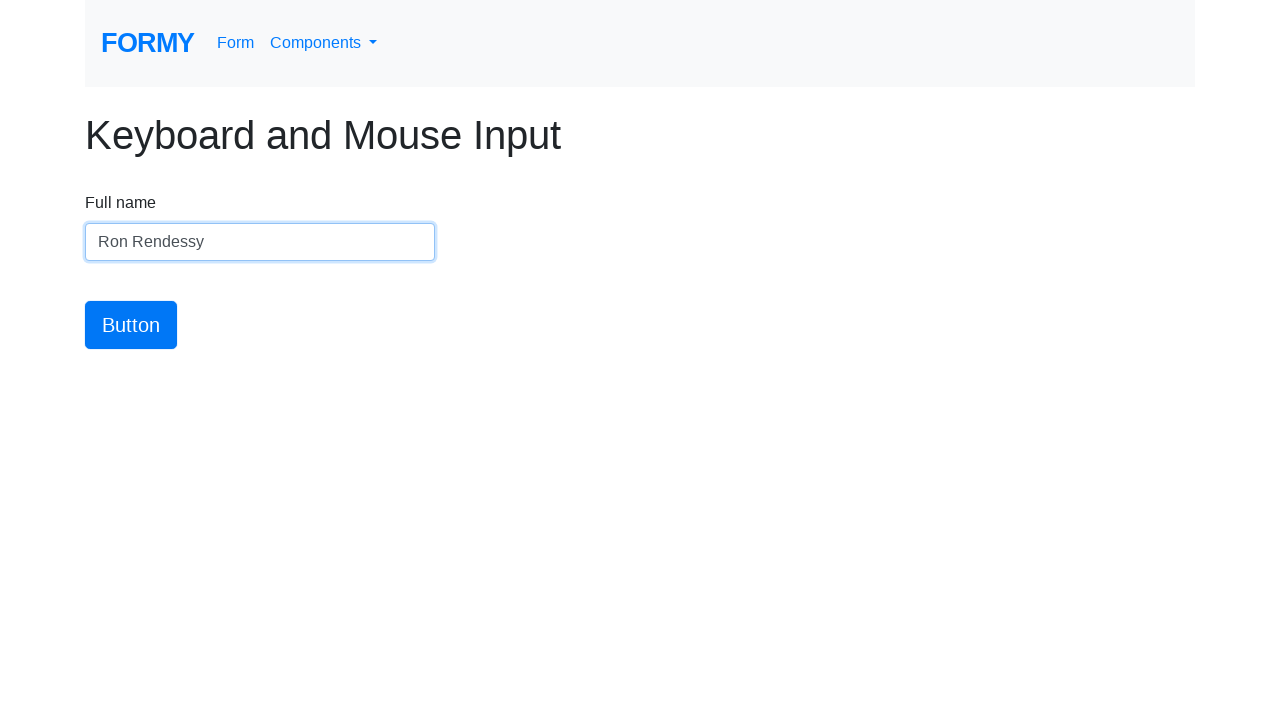

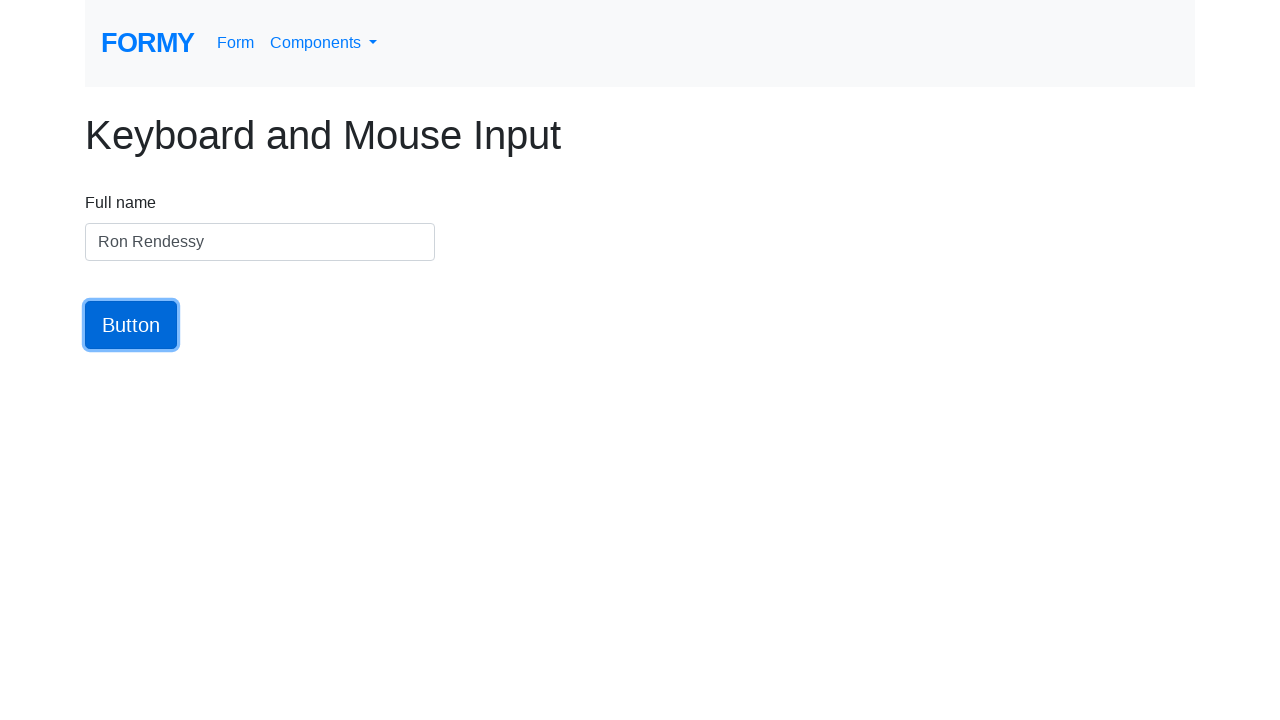